Tests checkbox and radio button interactions, selecting specific options and verifying element visibility states

Starting URL: https://rahulshettyacademy.com/AutomationPractice/

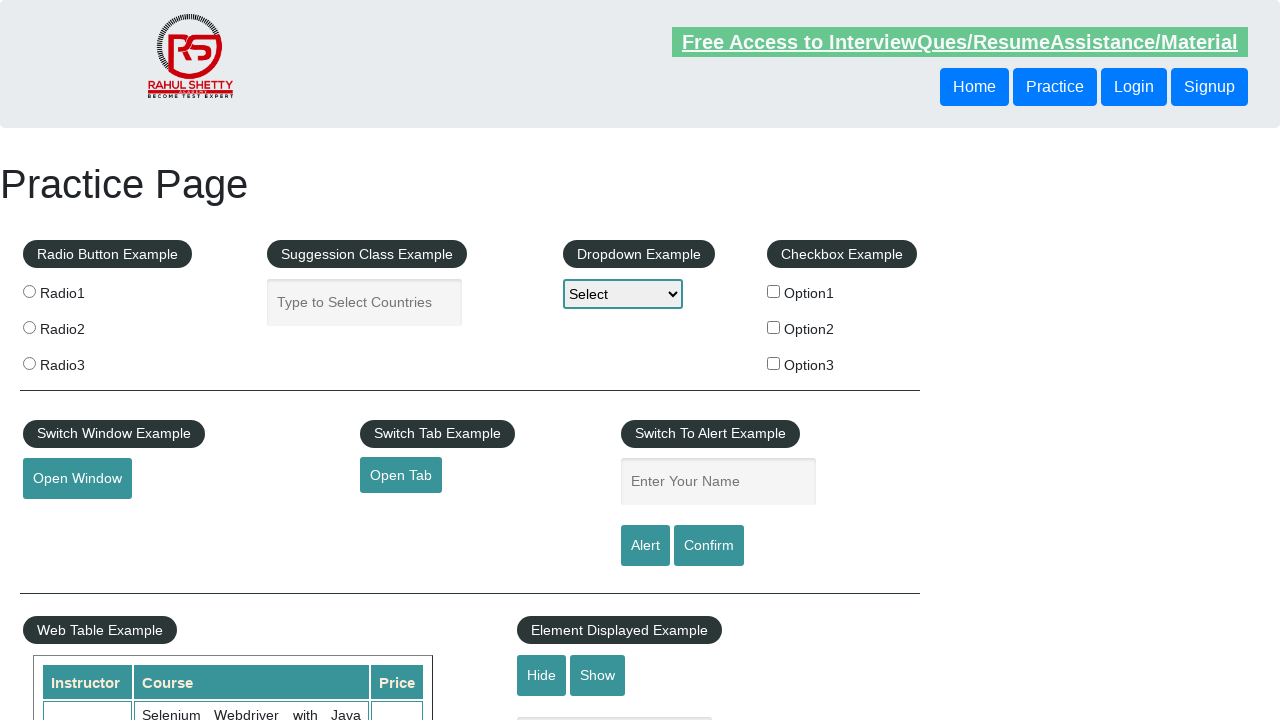

Clicked checkbox with value 'option2' at (774, 327) on input[type='checkbox'][value='option2']
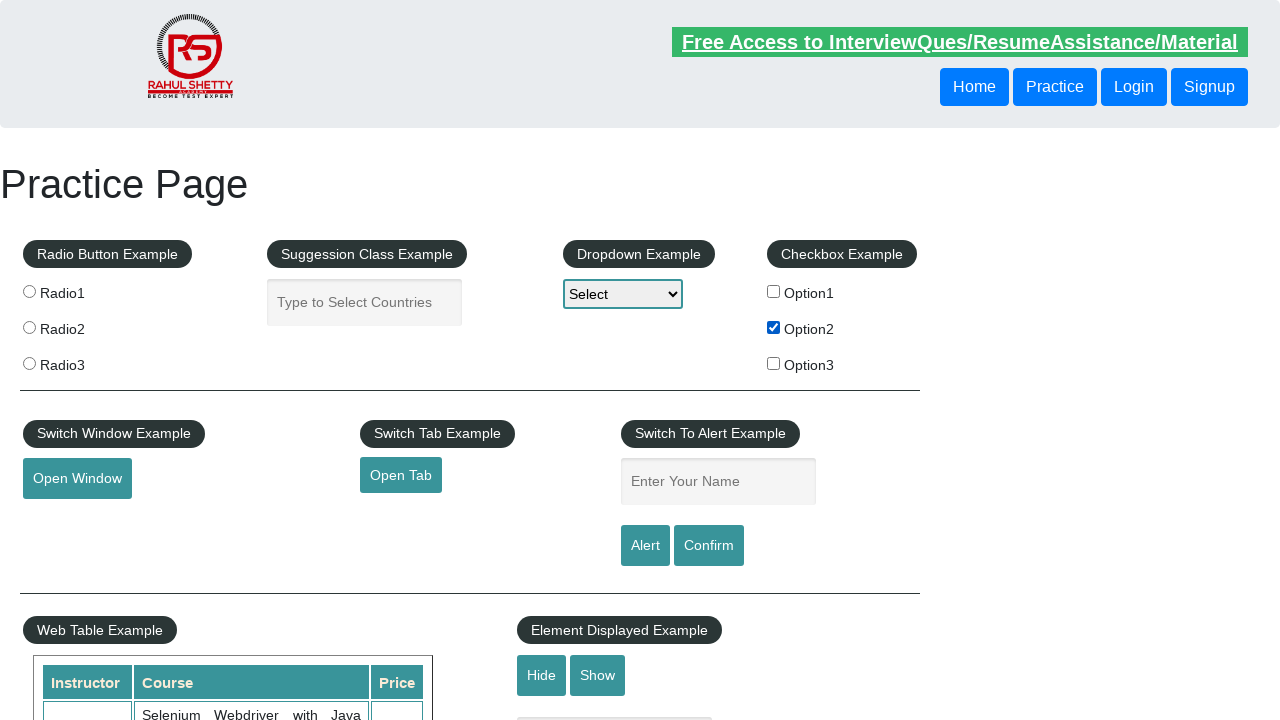

Verified checkbox with value 'option2' is checked
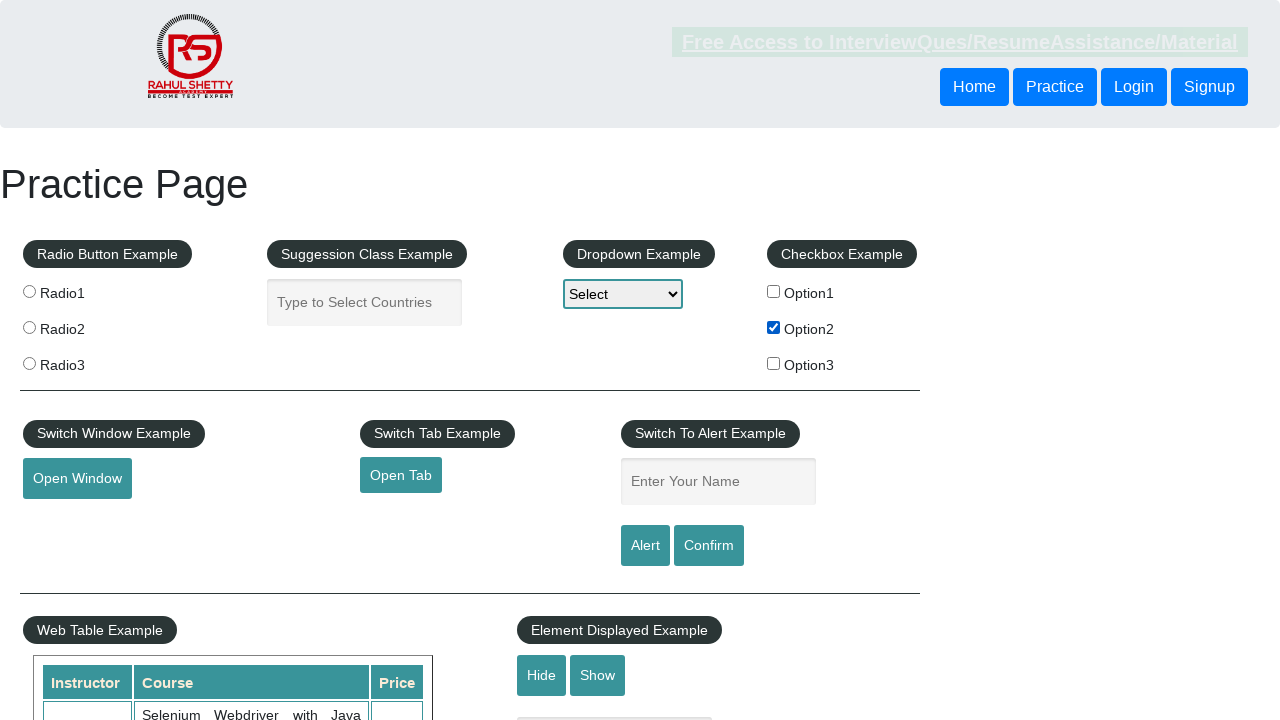

Clicked third radio button at (29, 363) on input[name='radioButton'] >> nth=2
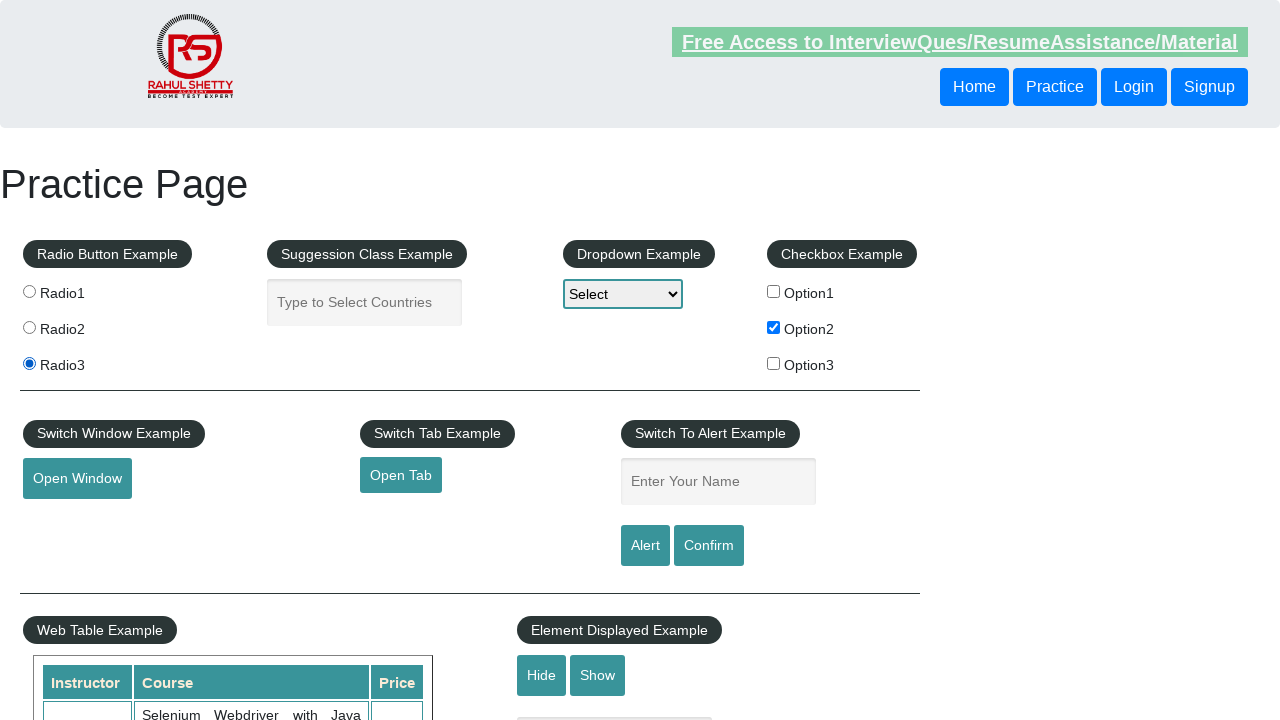

Verified third radio button is selected
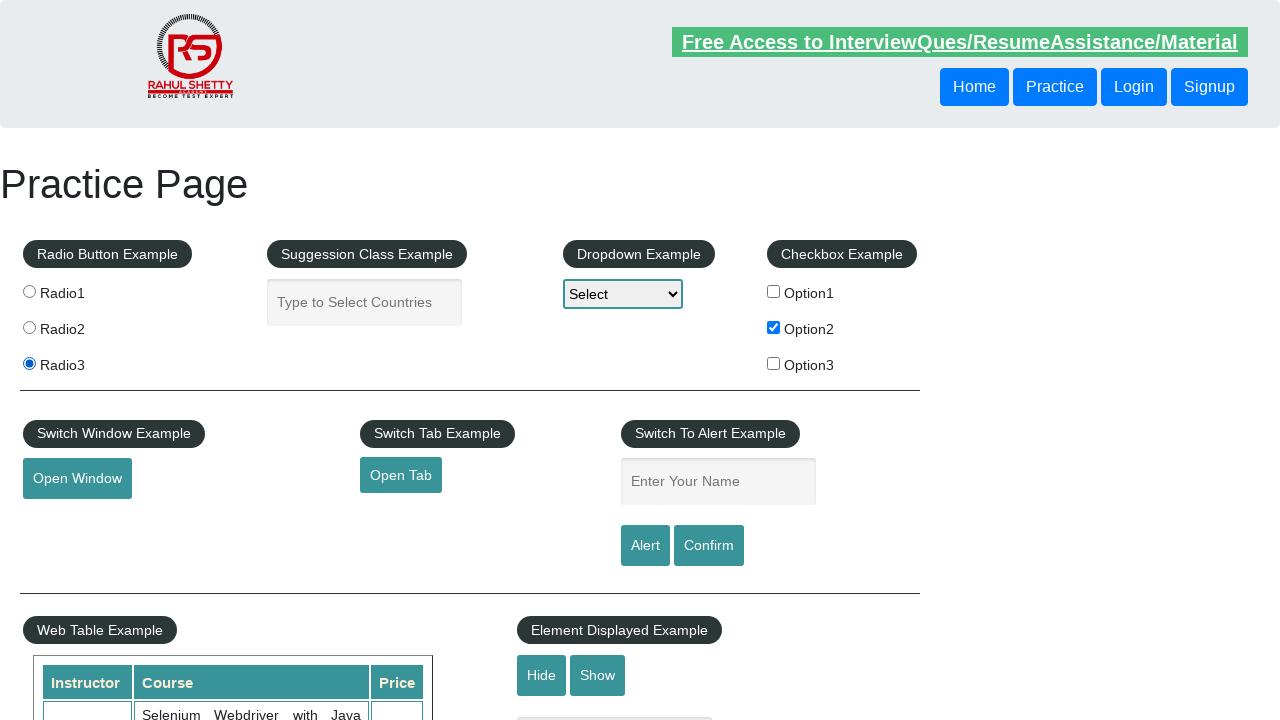

Verified text box with id 'displayed-text' is visible
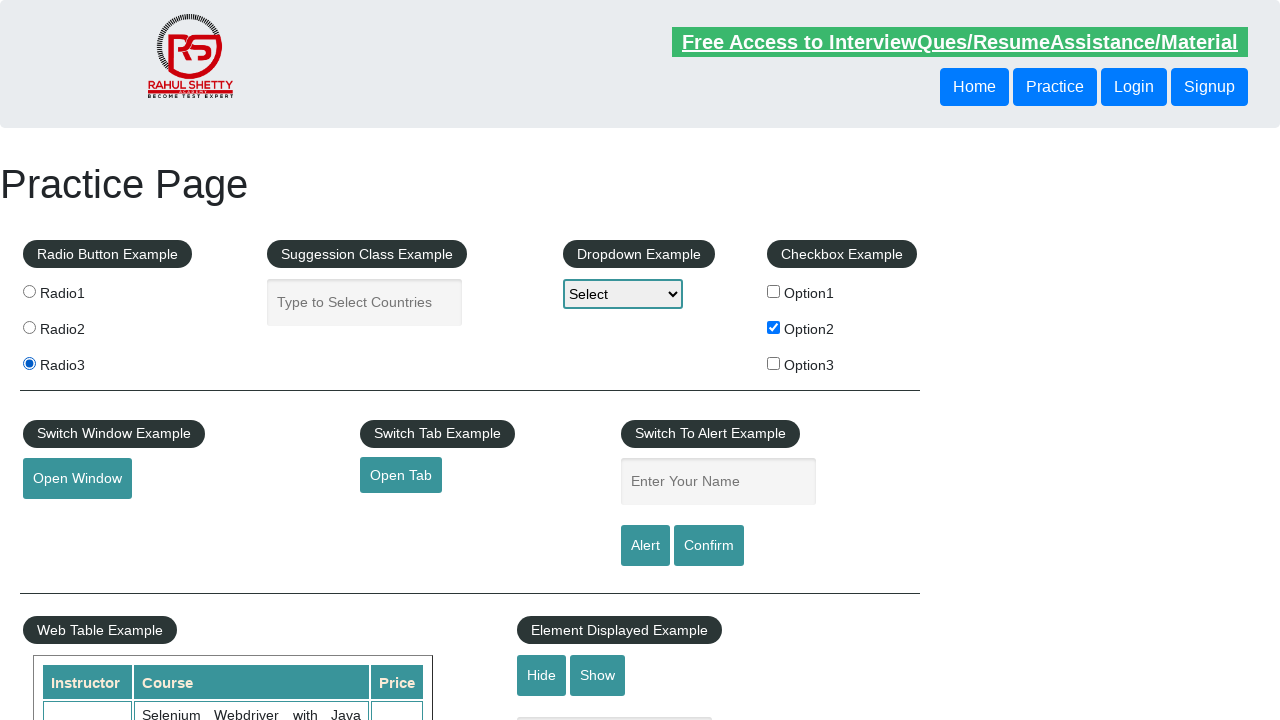

Clicked hide button at (542, 675) on #hide-textbox
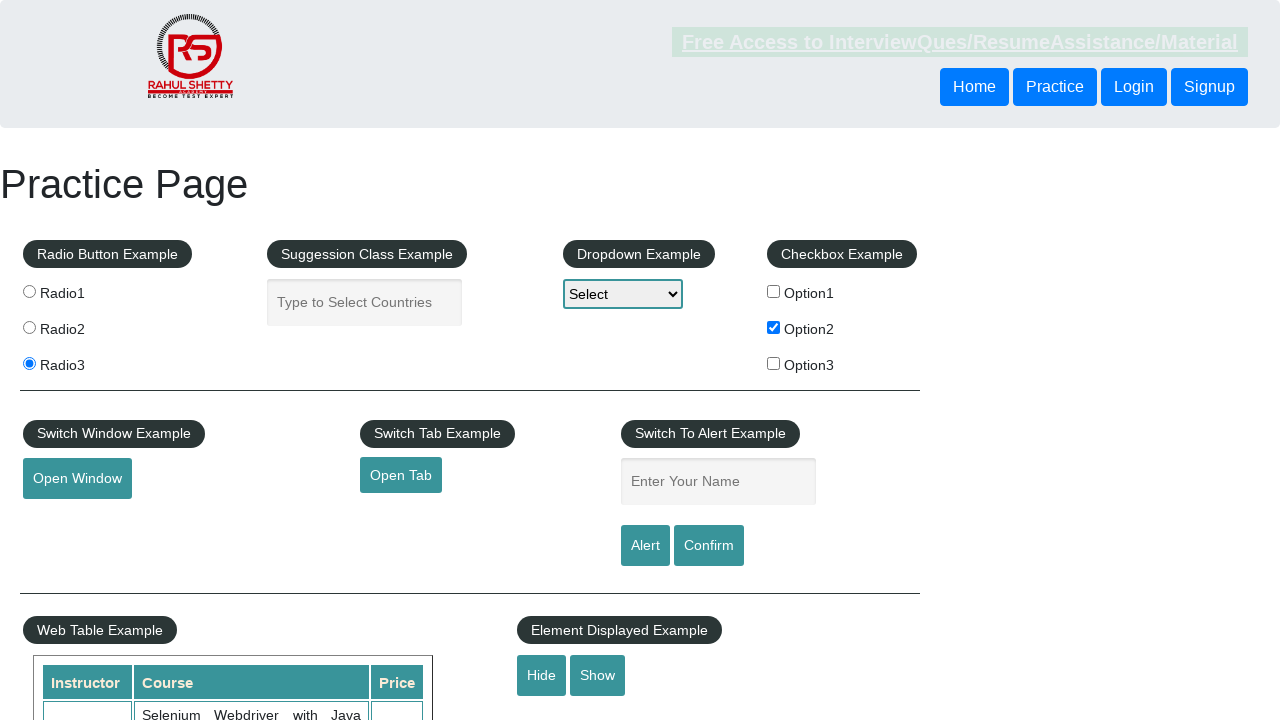

Verified text box is hidden
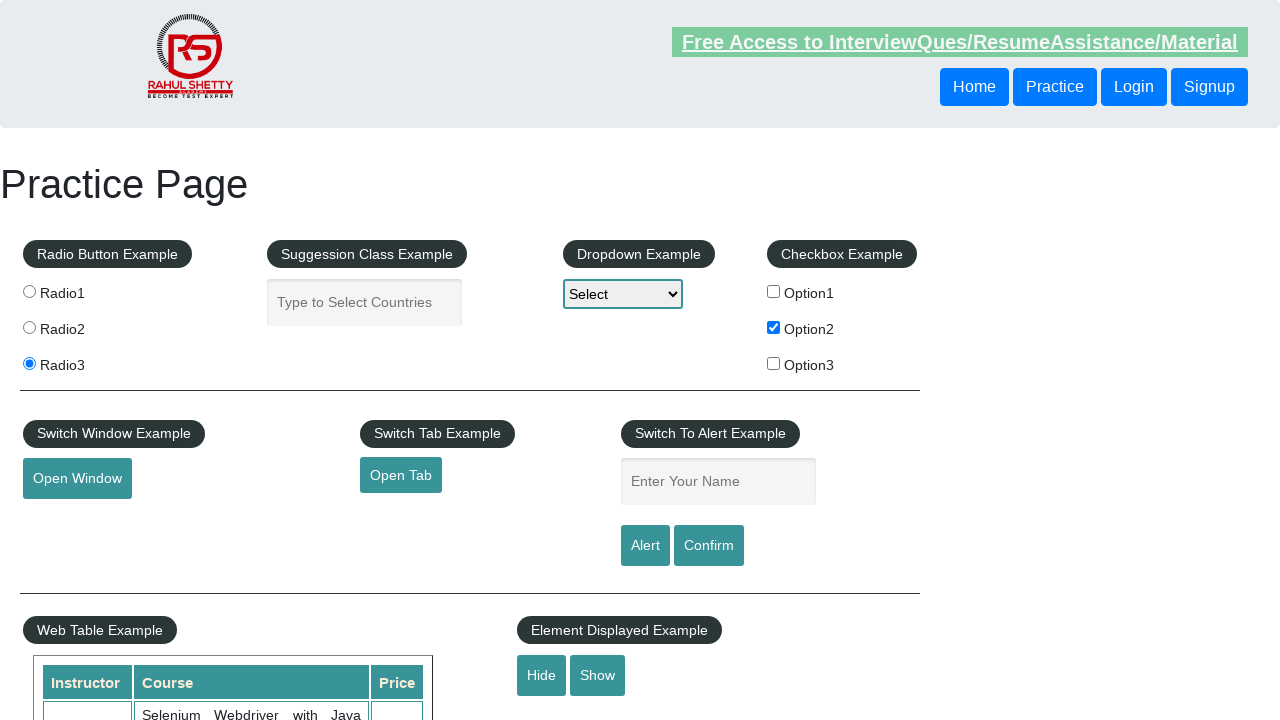

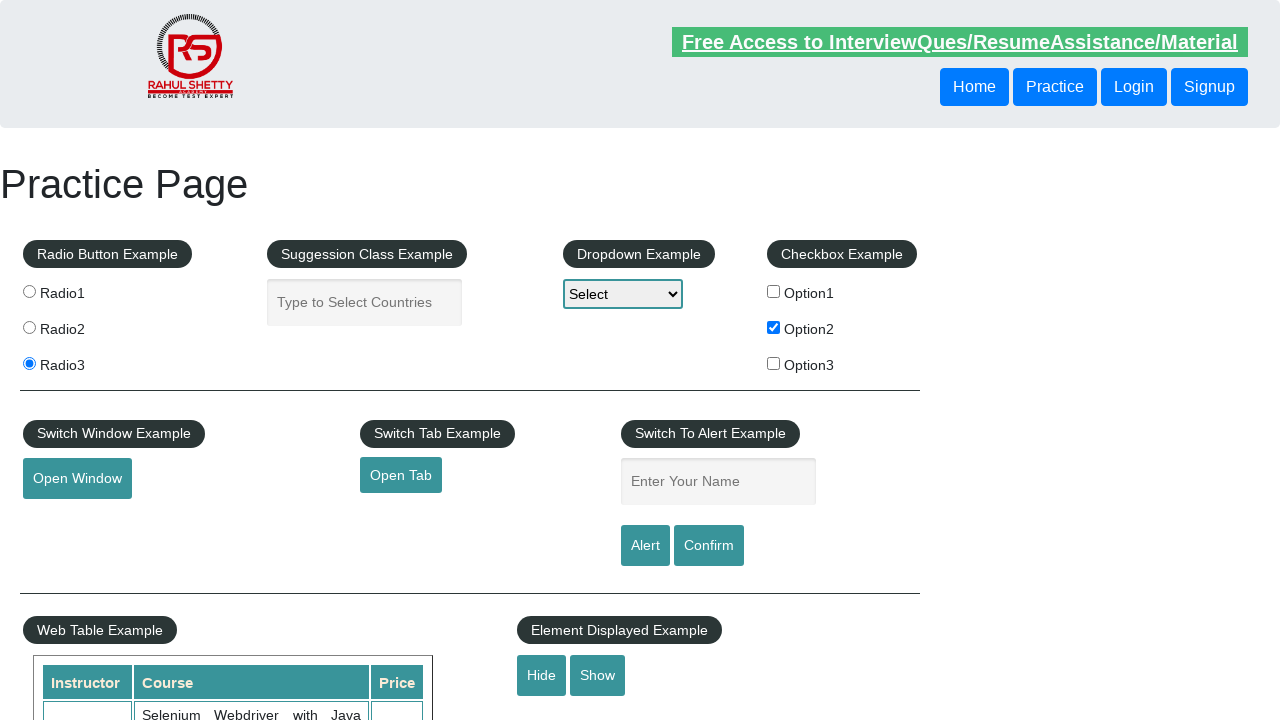